Tests drag functionality by clicking and holding an element and moving it by specific offset coordinates

Starting URL: https://jqueryui.com/droppable/

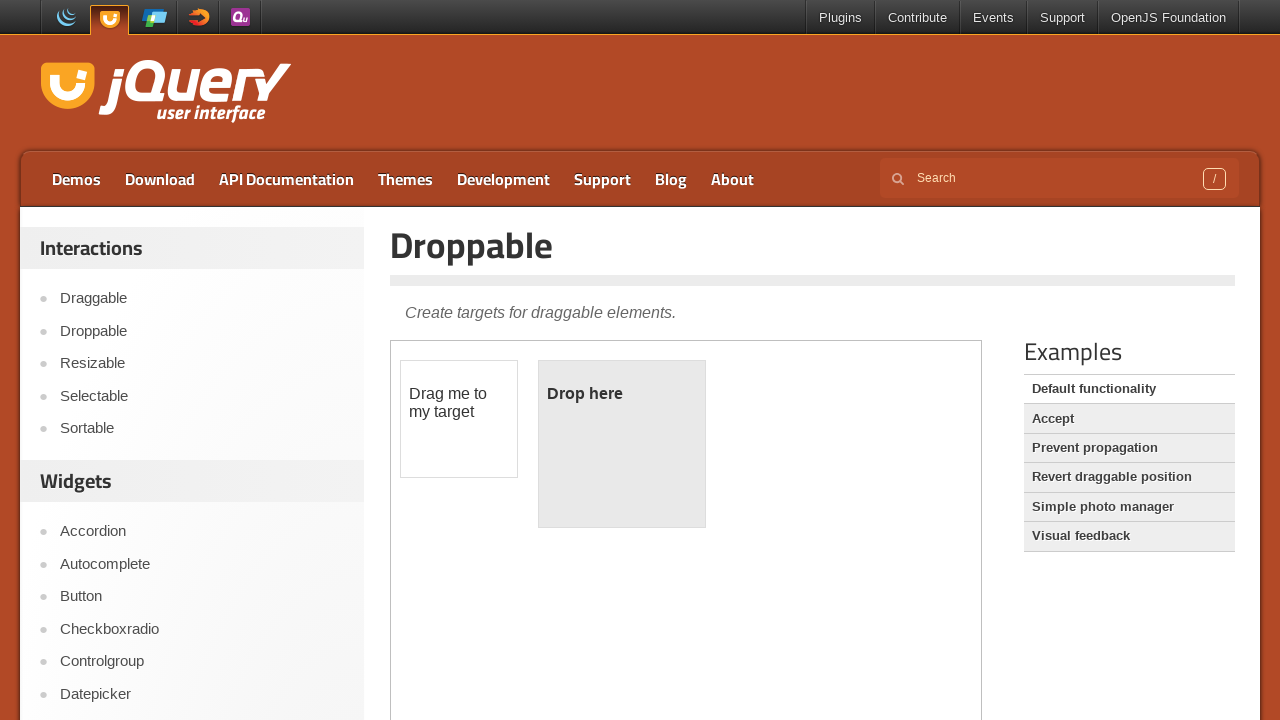

Located the iframe containing draggable elements
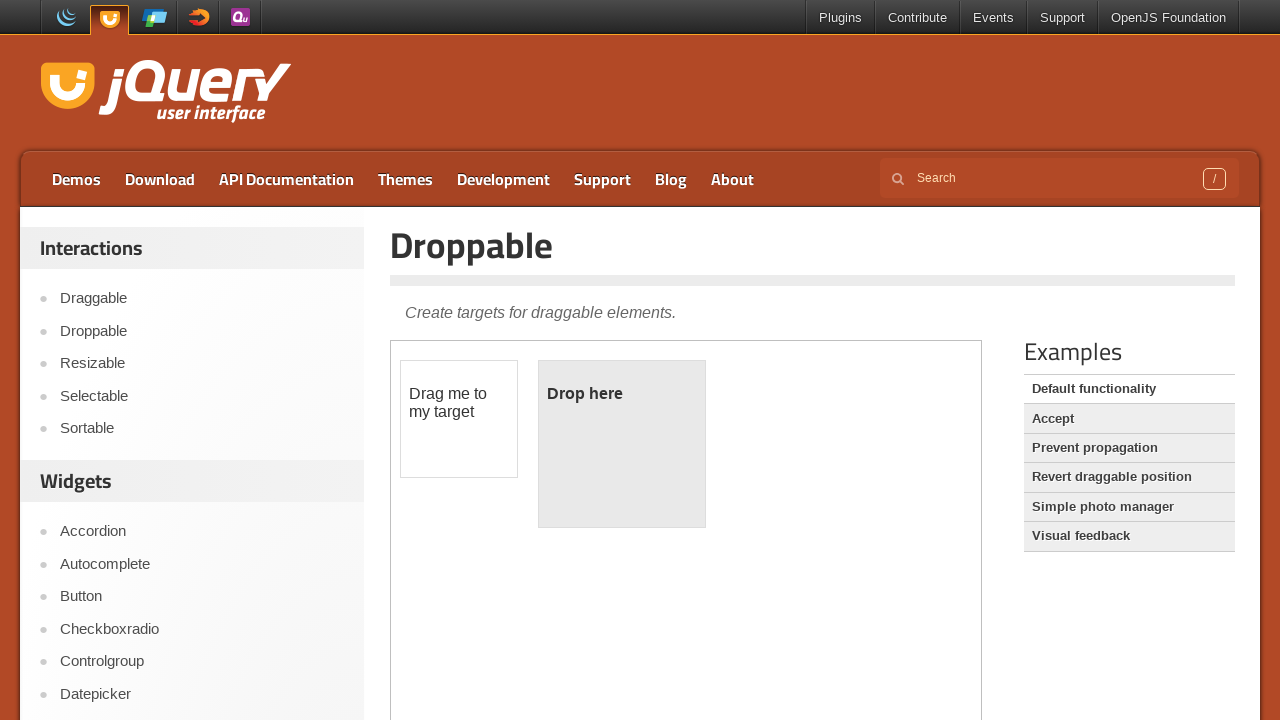

Located the draggable element with id 'draggable'
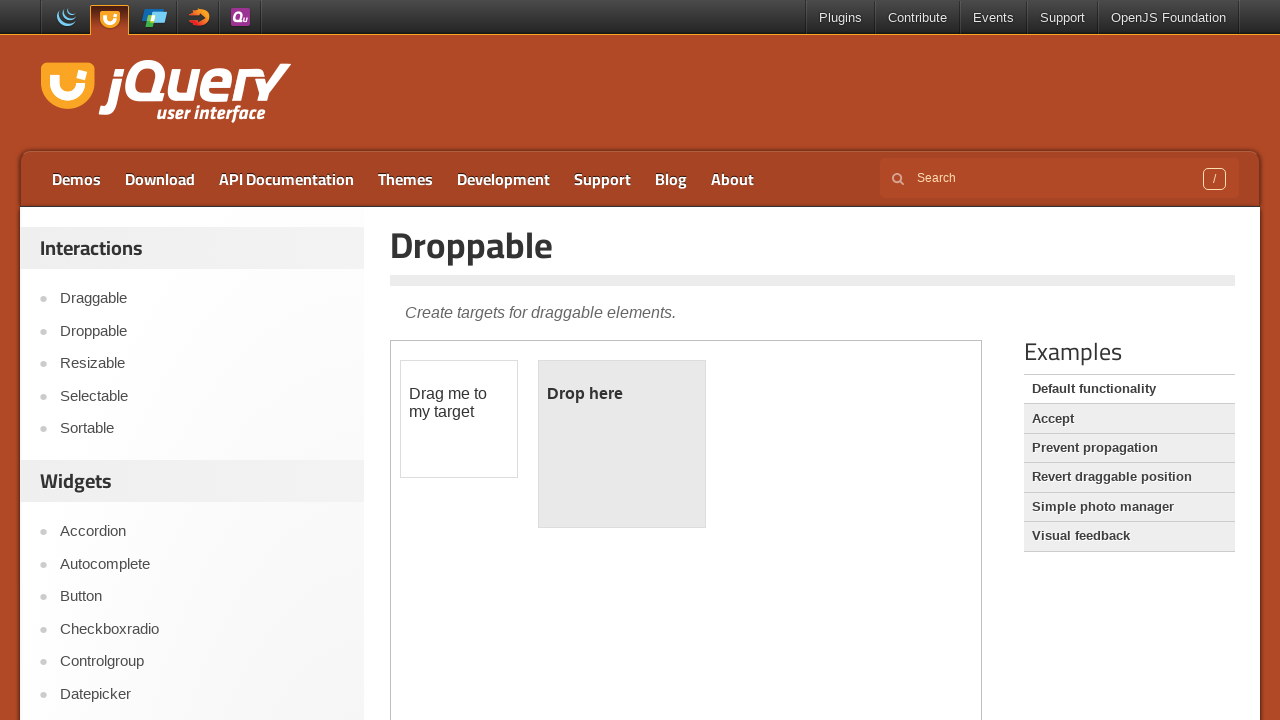

Retrieved bounding box of draggable element
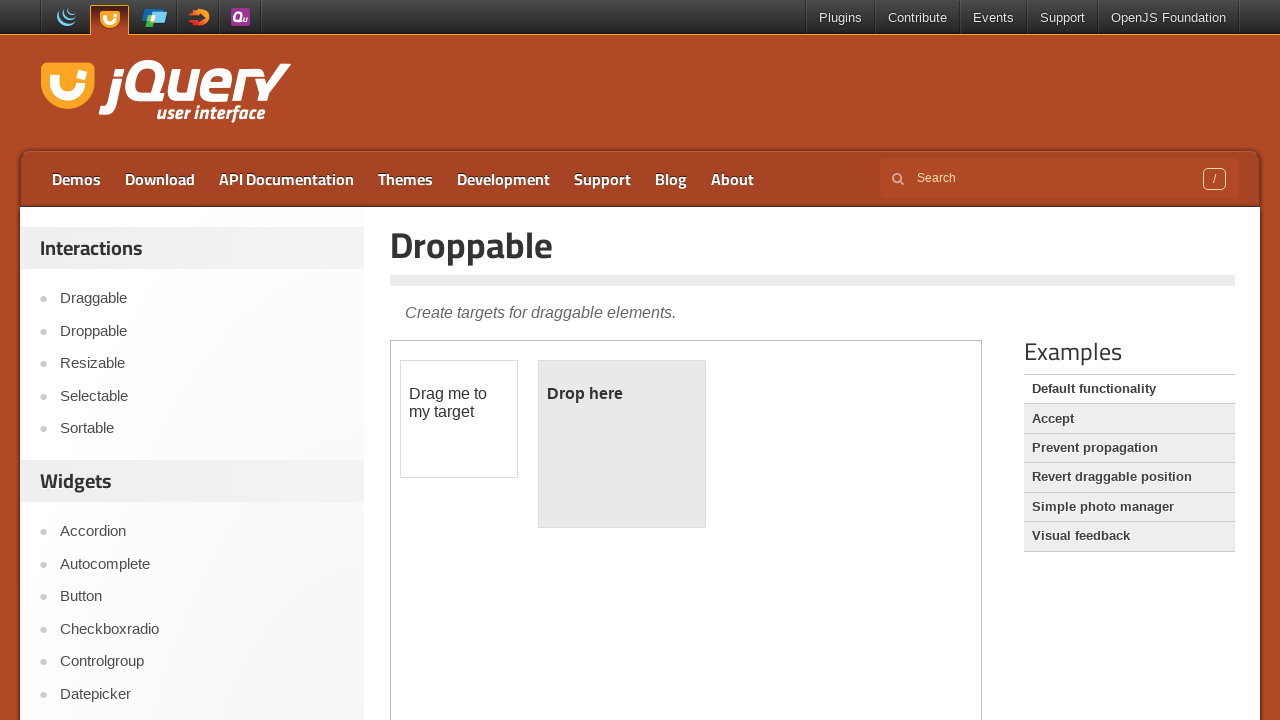

Moved mouse to center of draggable element at (459, 419)
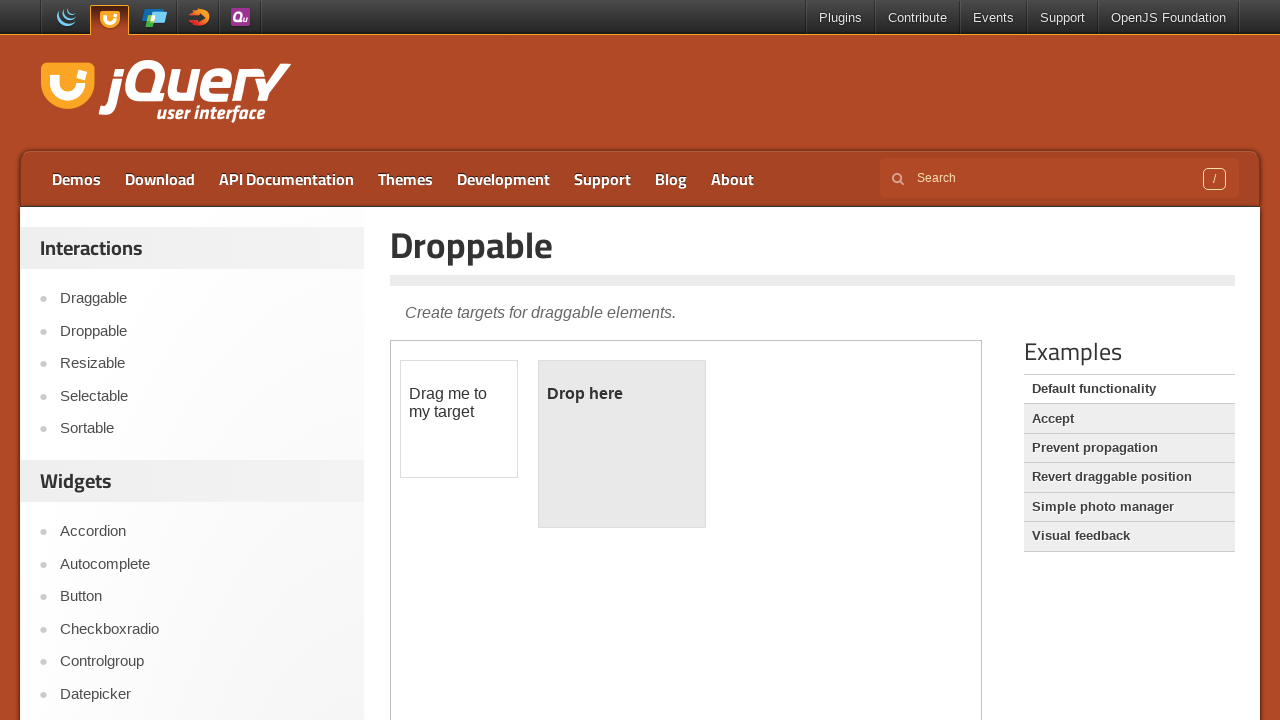

Pressed mouse button down to start drag at (459, 419)
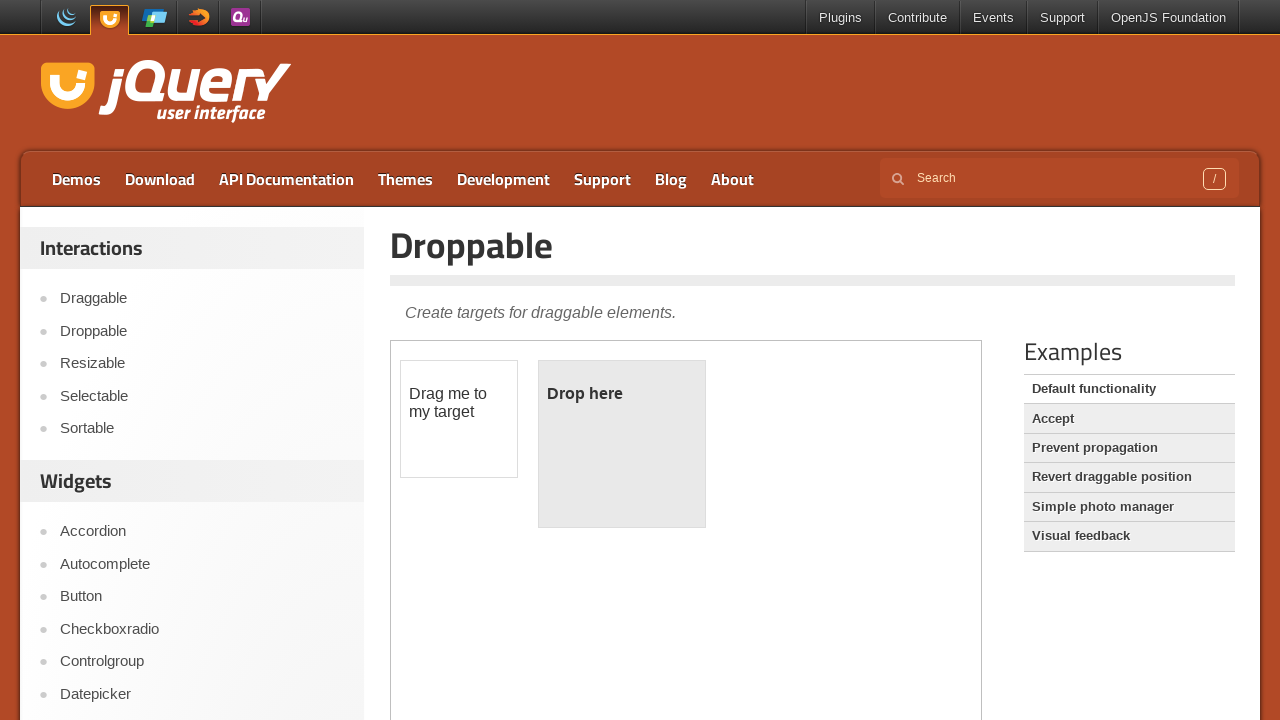

Moved mouse to target position (offset +430x, +30y) at (889, 449)
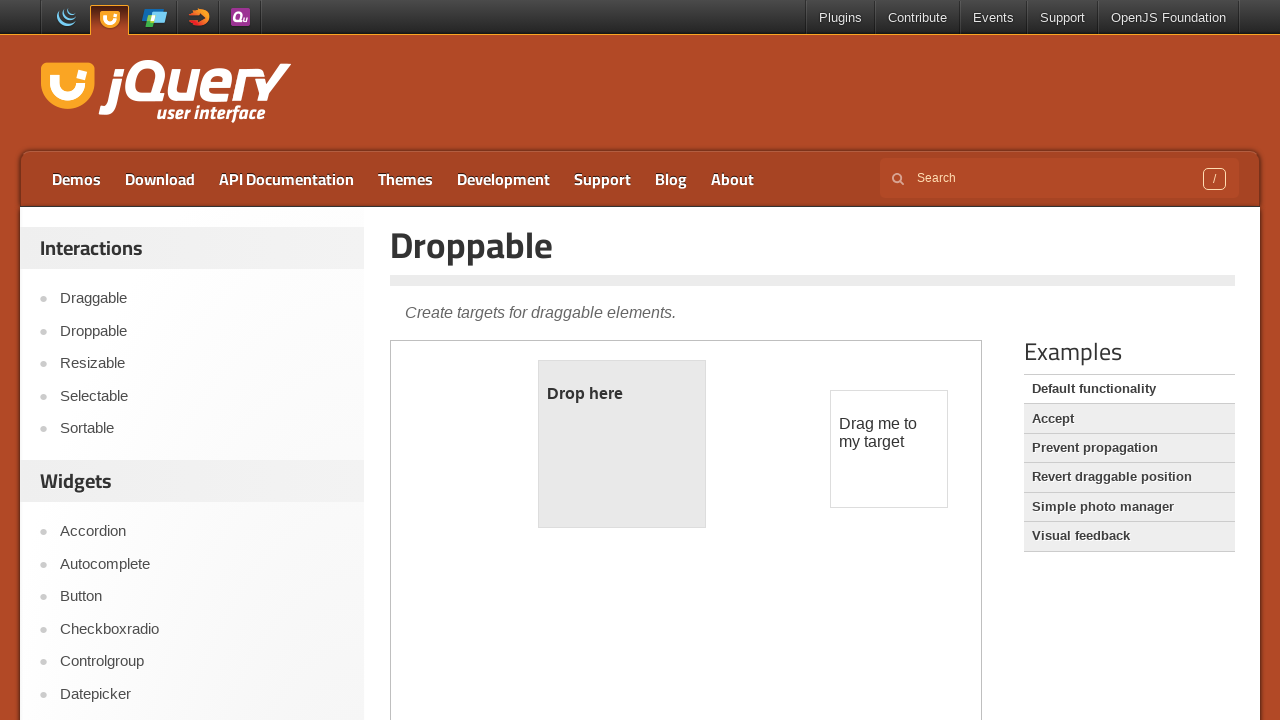

Released mouse button to complete drag operation at (889, 449)
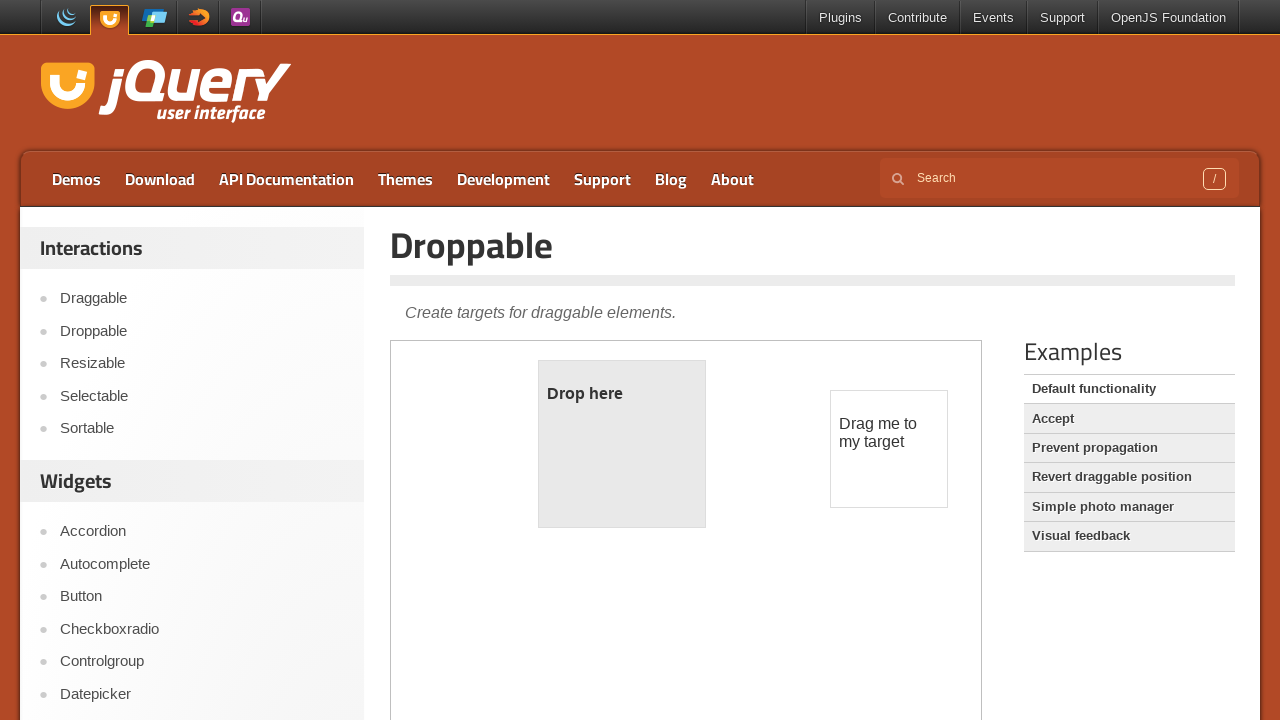

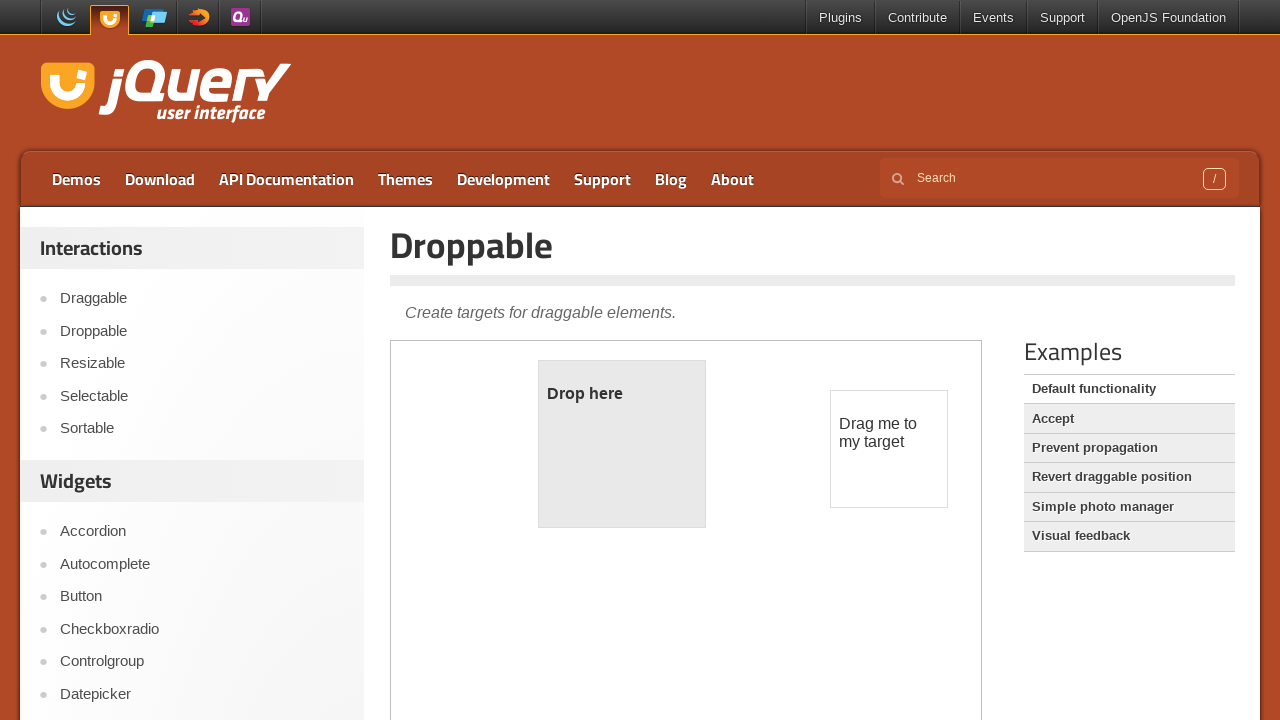